Tests JavaScript confirm popup handling by clicking the confirm button, accepting the alert dialog, and verifying the result message

Starting URL: https://the-internet.herokuapp.com/javascript_alerts

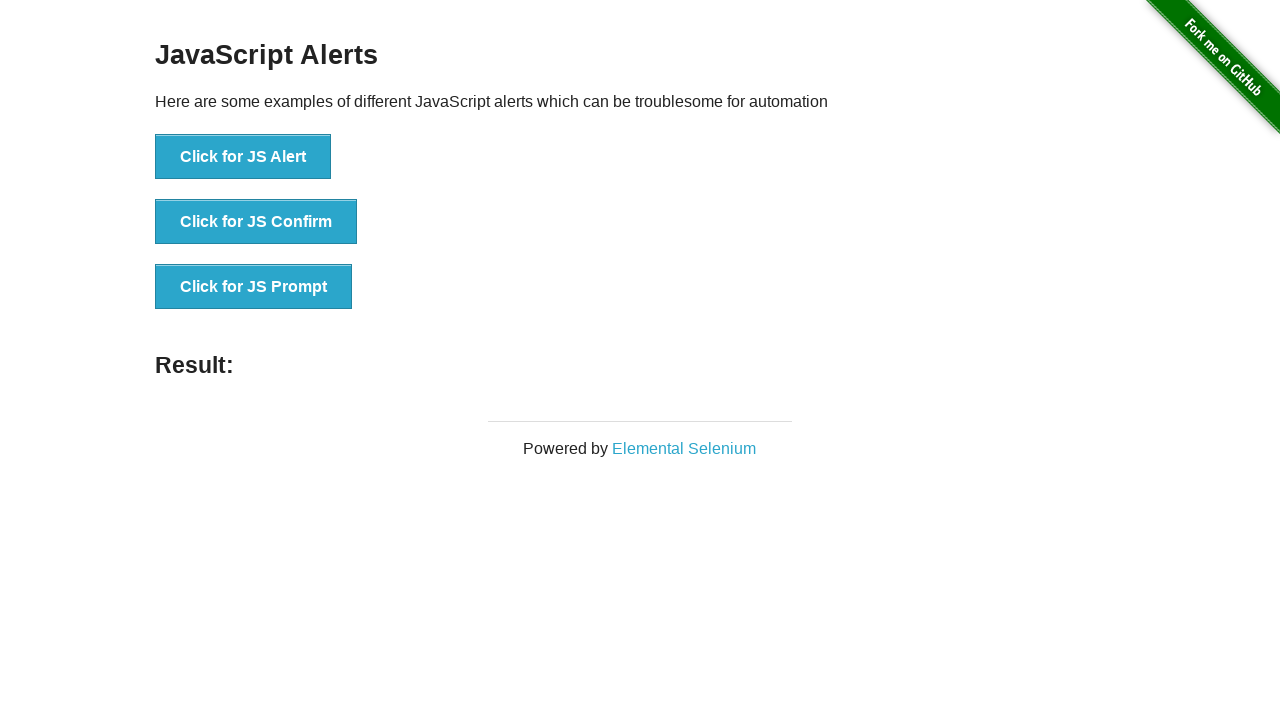

Clicked the Confirm button to trigger the confirm popup at (256, 222) on xpath=//button[contains(., 'Confirm')]
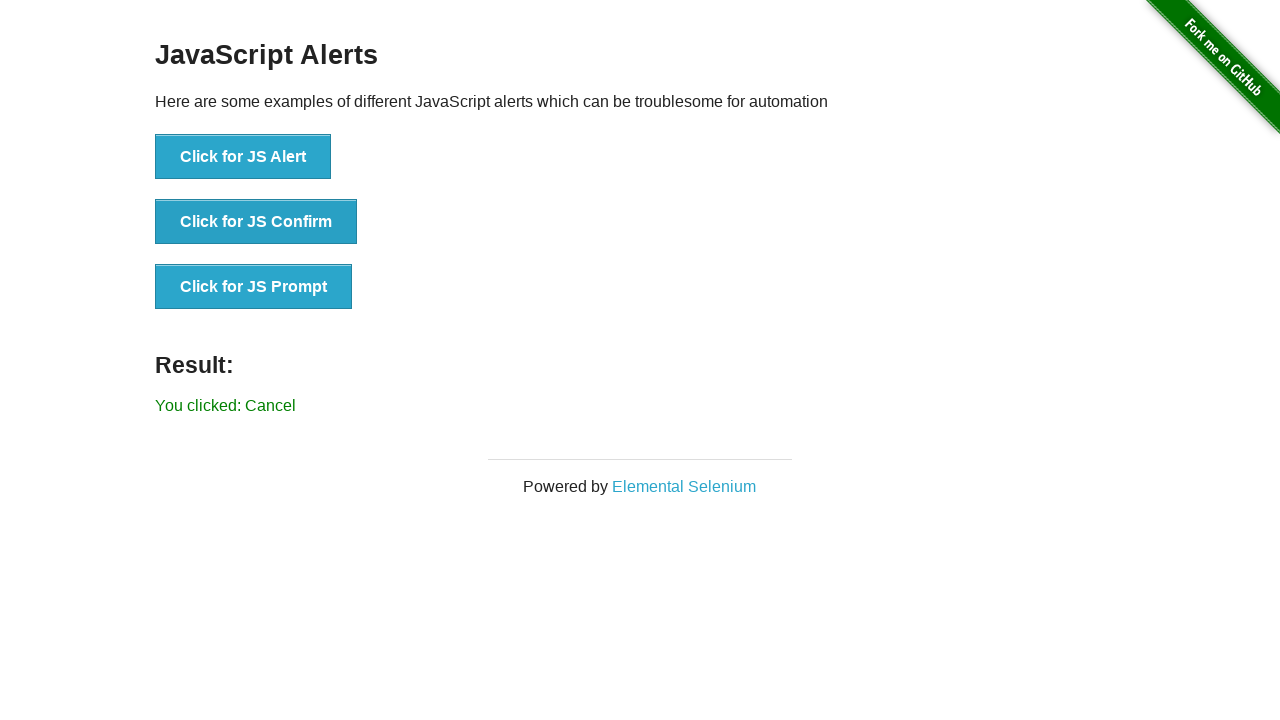

Set up dialog handler to accept the confirm popup
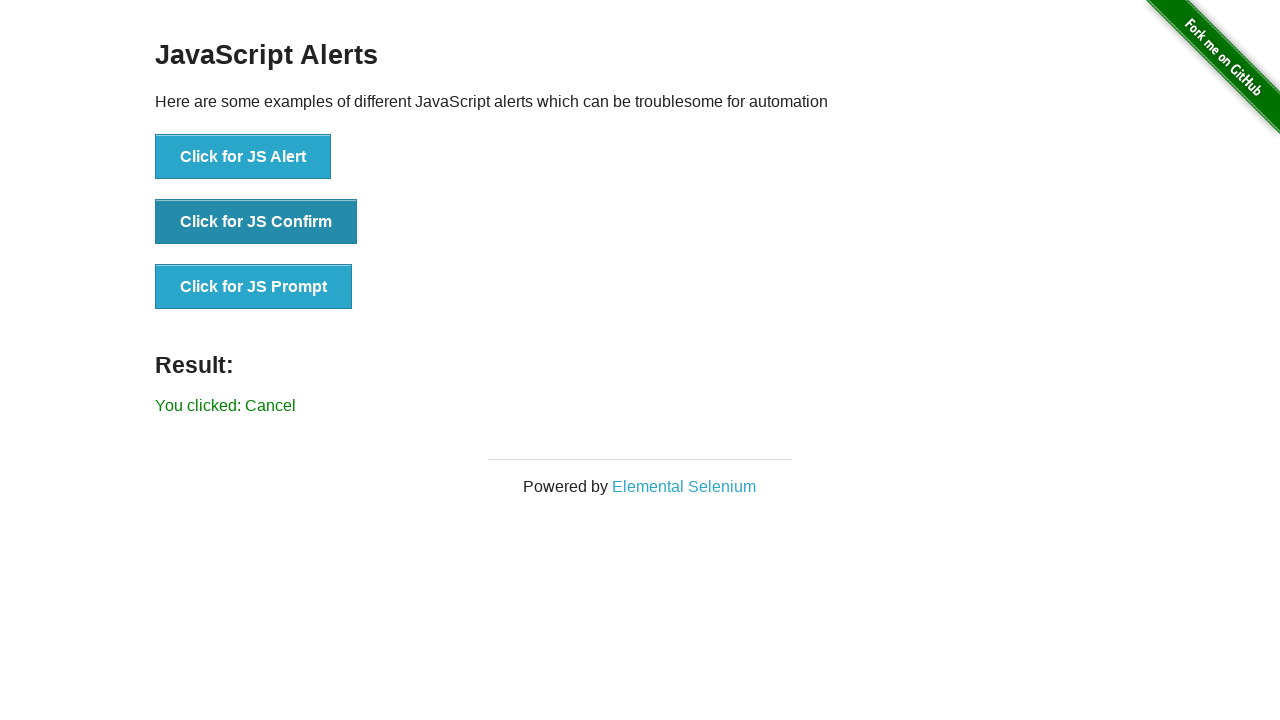

Clicked the Confirm button again to trigger the dialog with handler active at (256, 222) on xpath=//button[contains(., 'Confirm')]
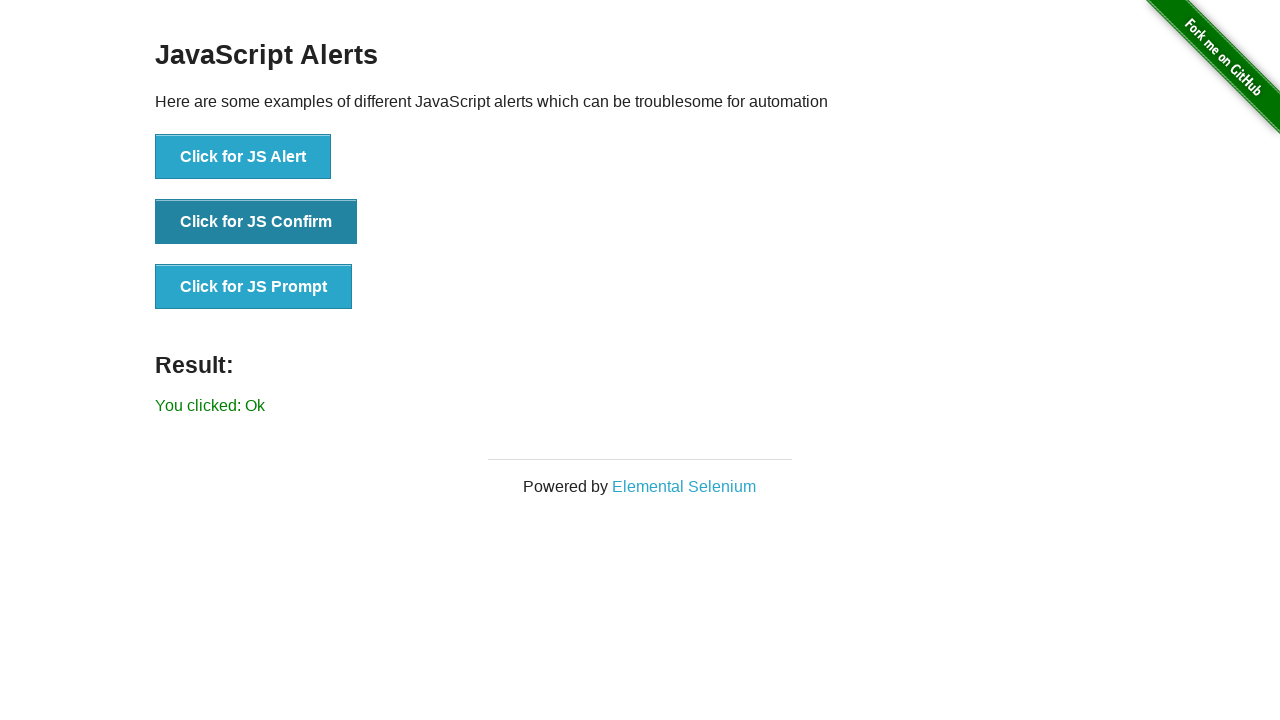

Waited for the result message to appear
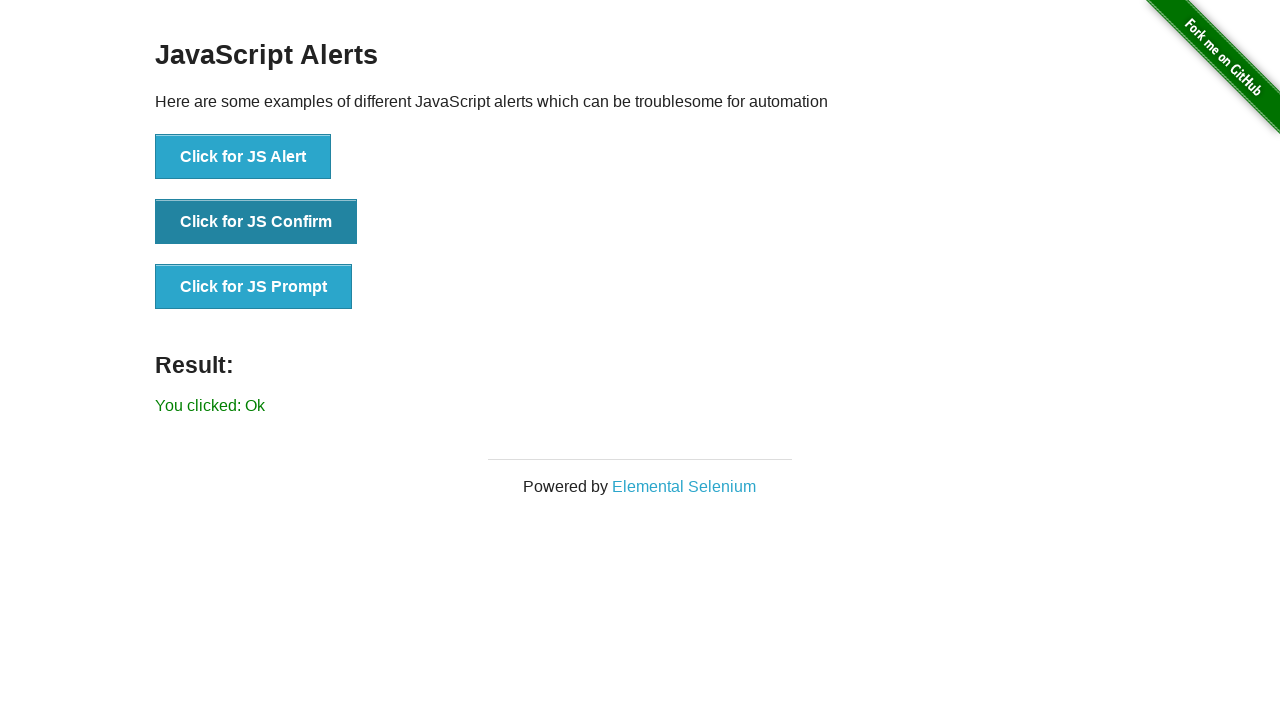

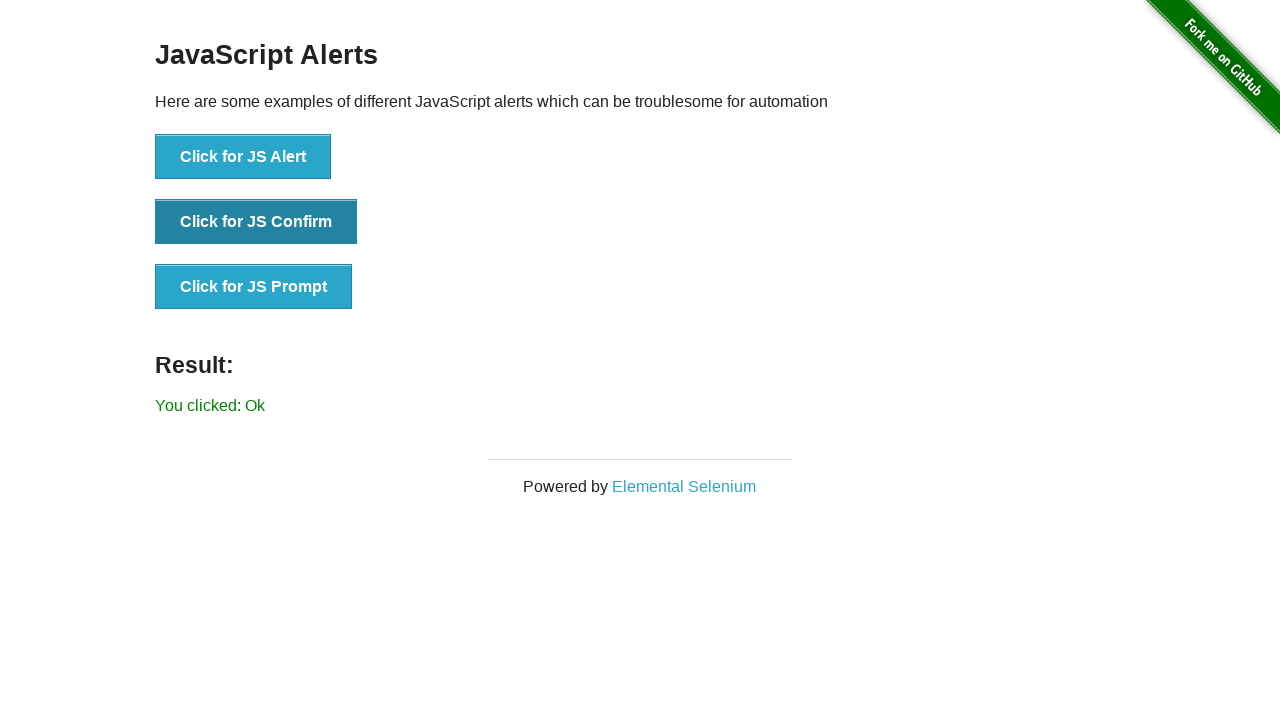